Tests the date picker component by clicking on the date field and verifying the calendar displays with correct day headers

Starting URL: https://www.selenium.dev/selenium/web/web-form.html

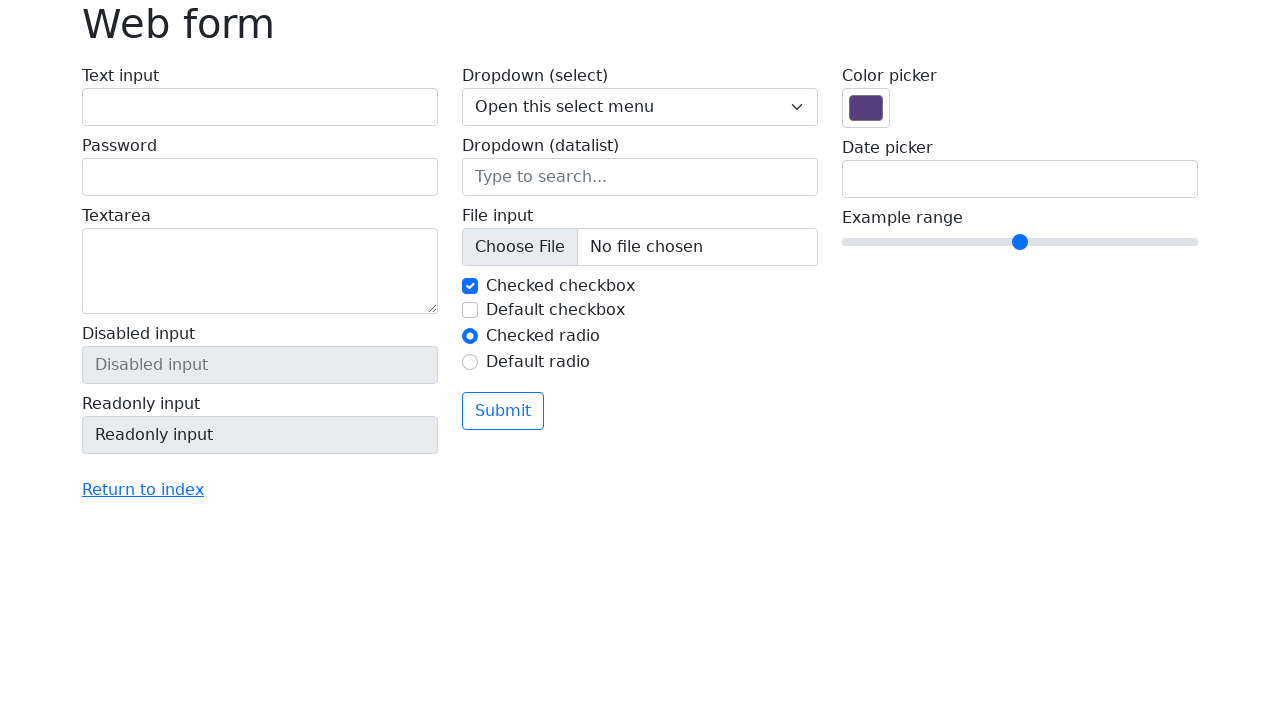

Clicked on the date picker field at (1020, 179) on input[name='my-date']
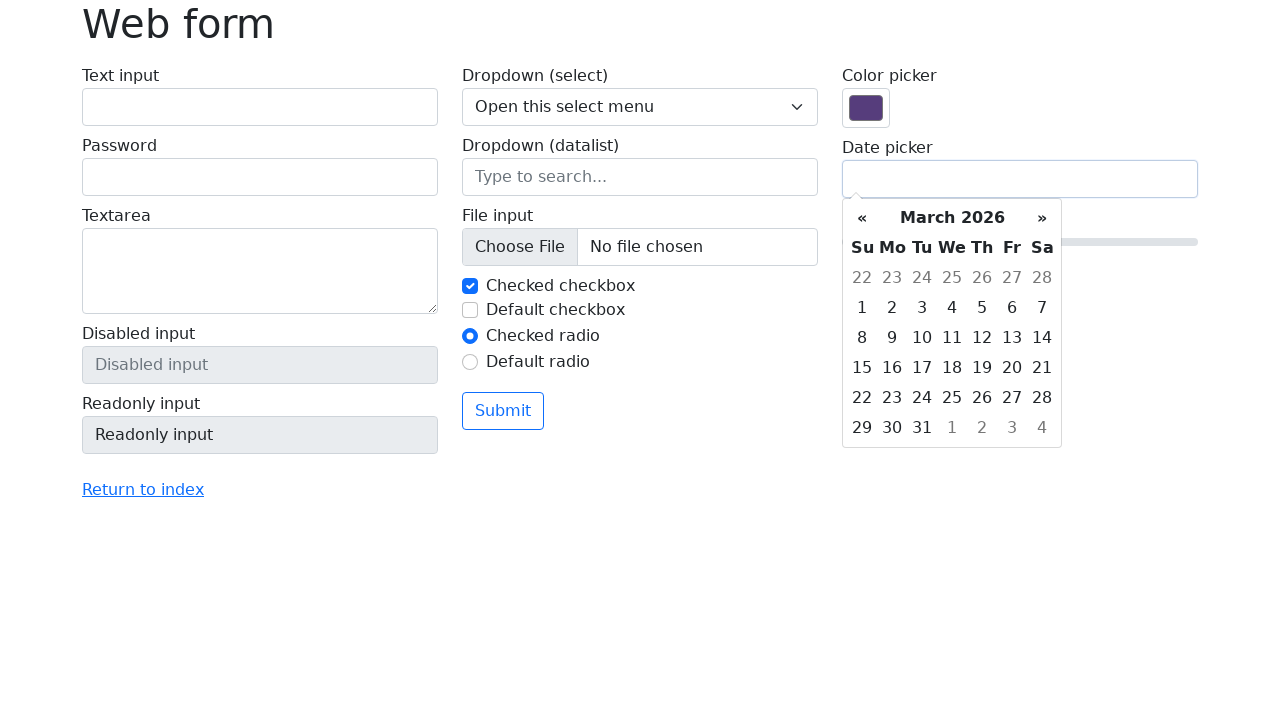

Date picker calendar appeared with day headers
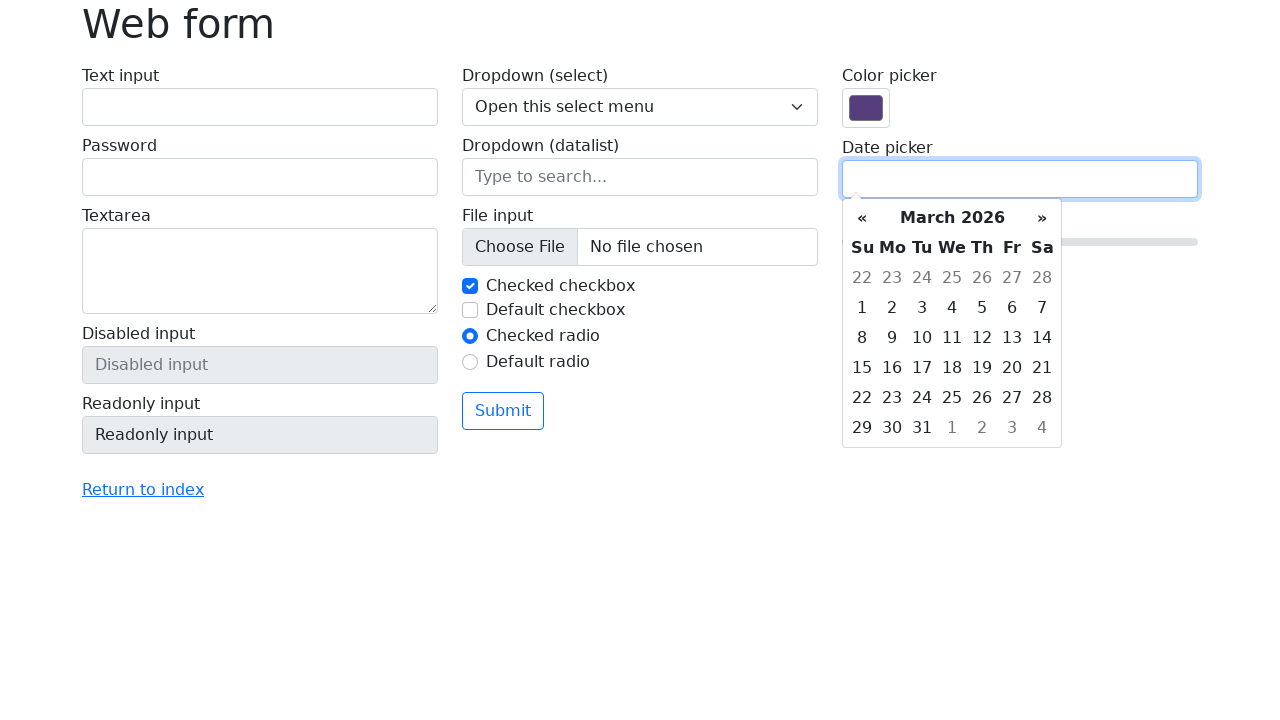

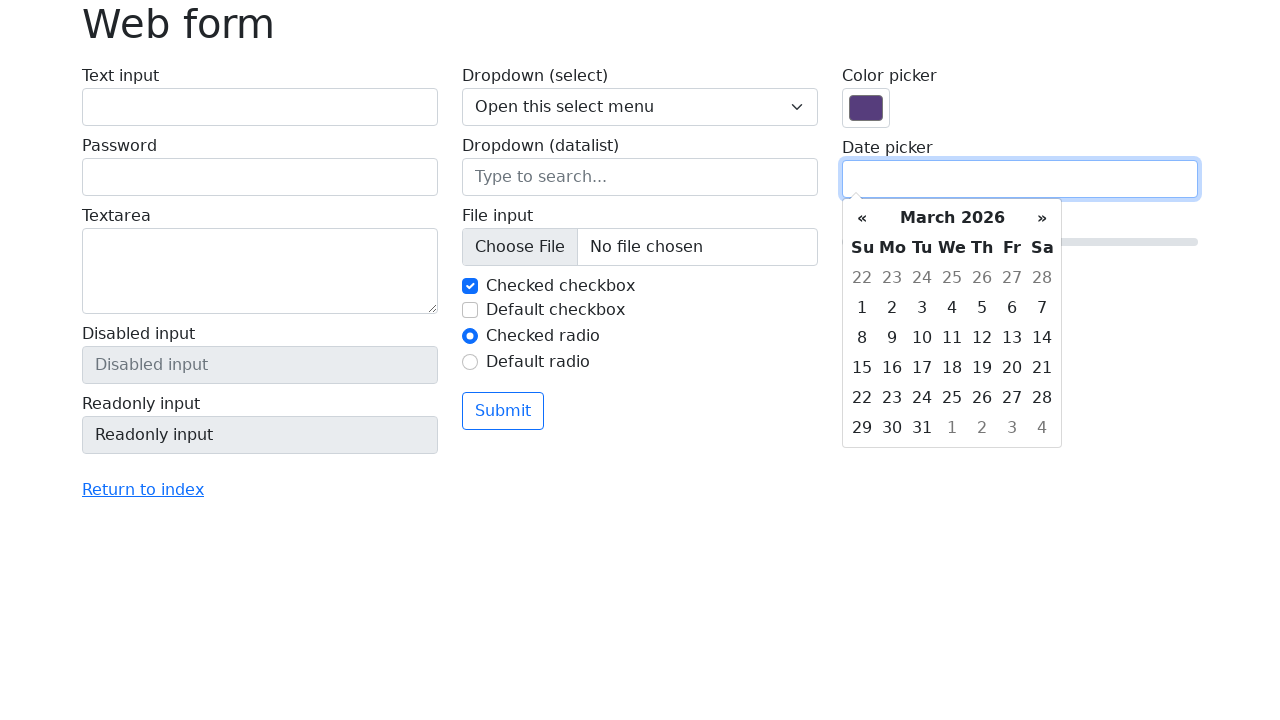